Tests selecting an option from a dropdown list by iterating through all options and clicking the one that matches the desired text

Starting URL: https://the-internet.herokuapp.com/dropdown

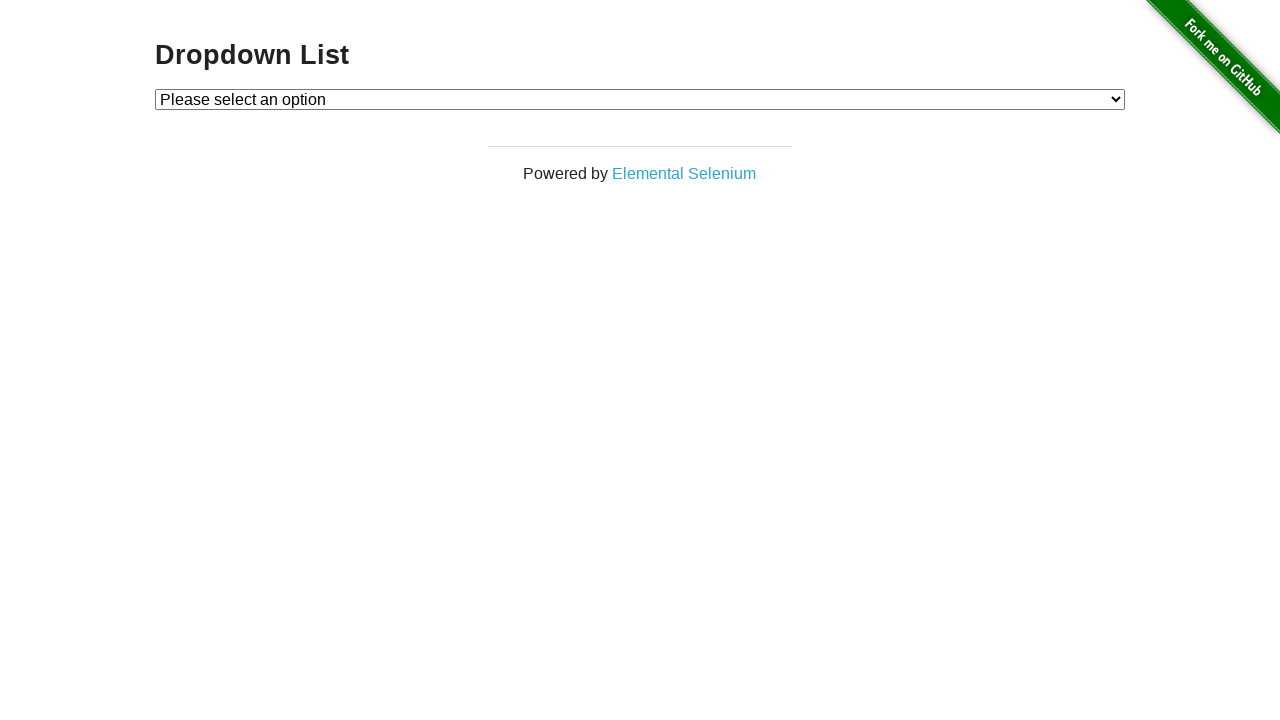

Located dropdown element with id 'dropdown'
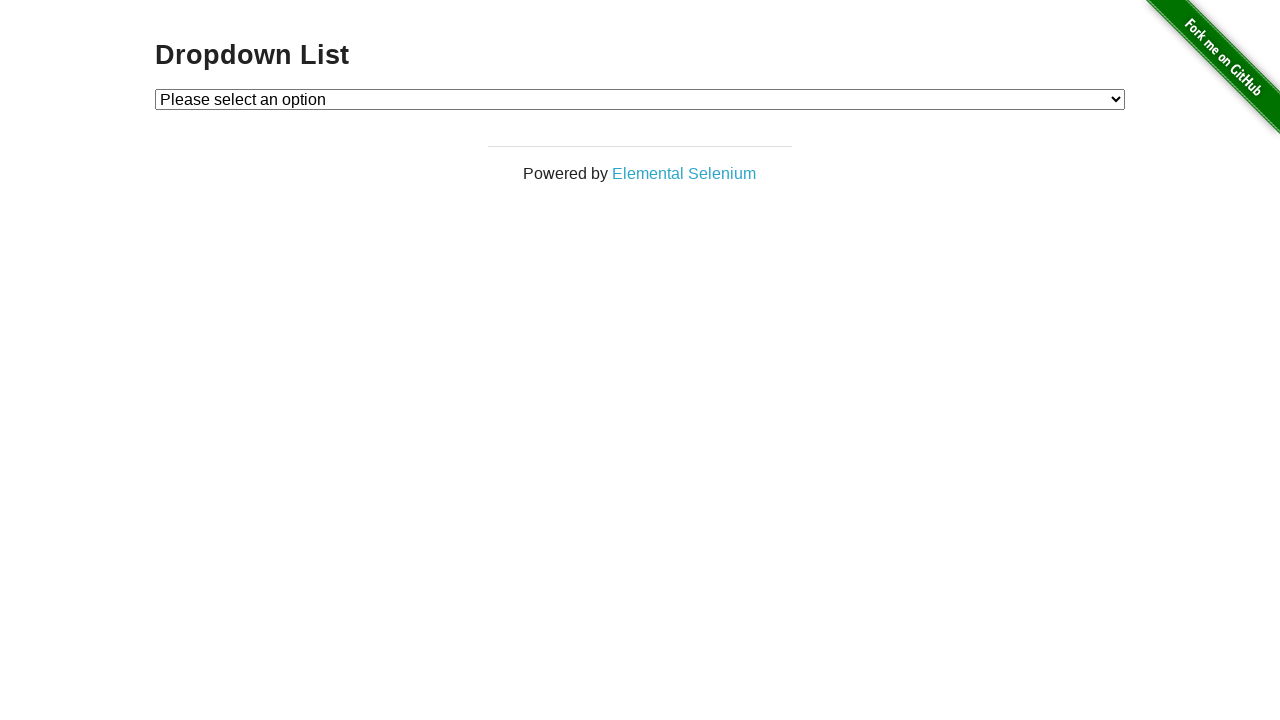

Selected 'Option 1' from dropdown by label on #dropdown
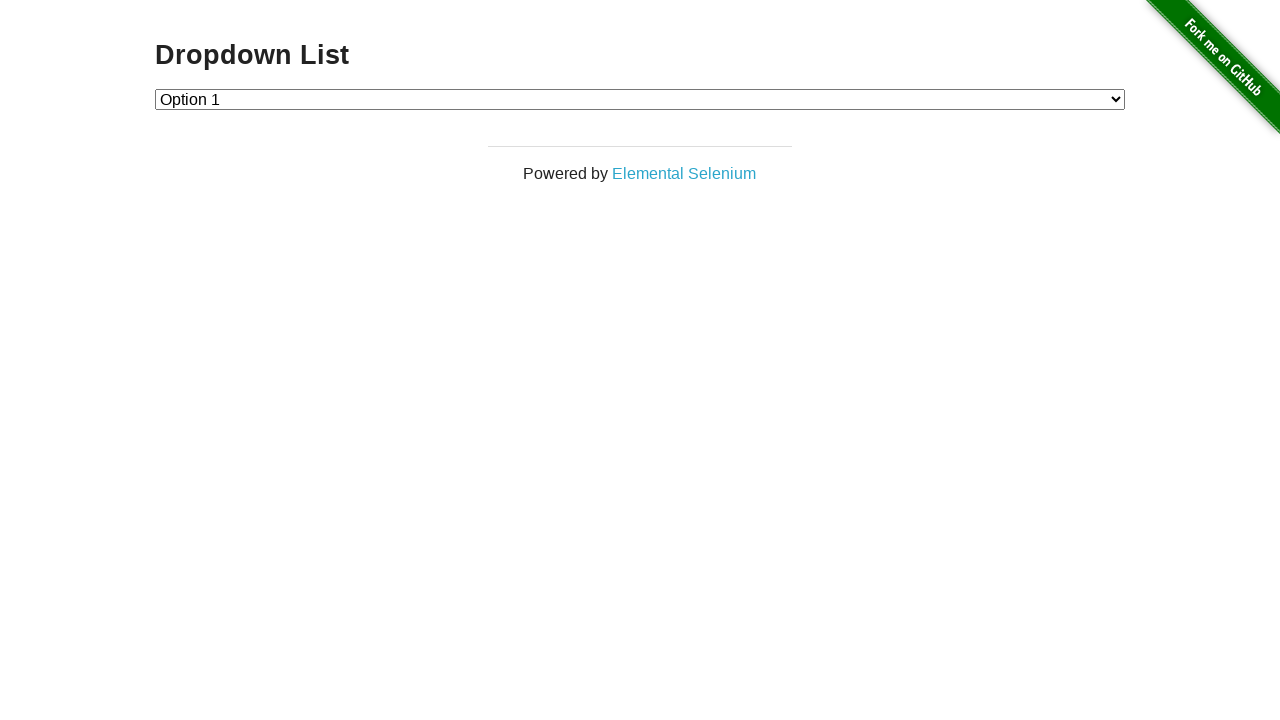

Retrieved dropdown selected value
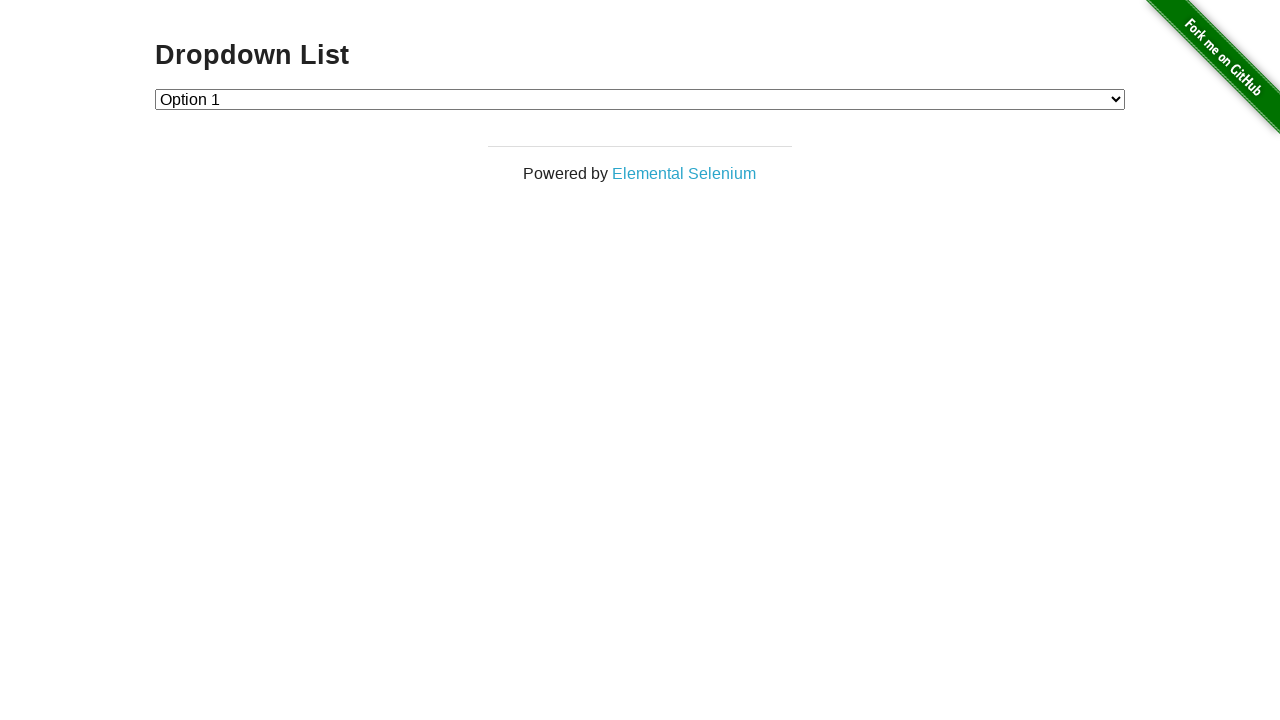

Verified dropdown value is '1' as expected
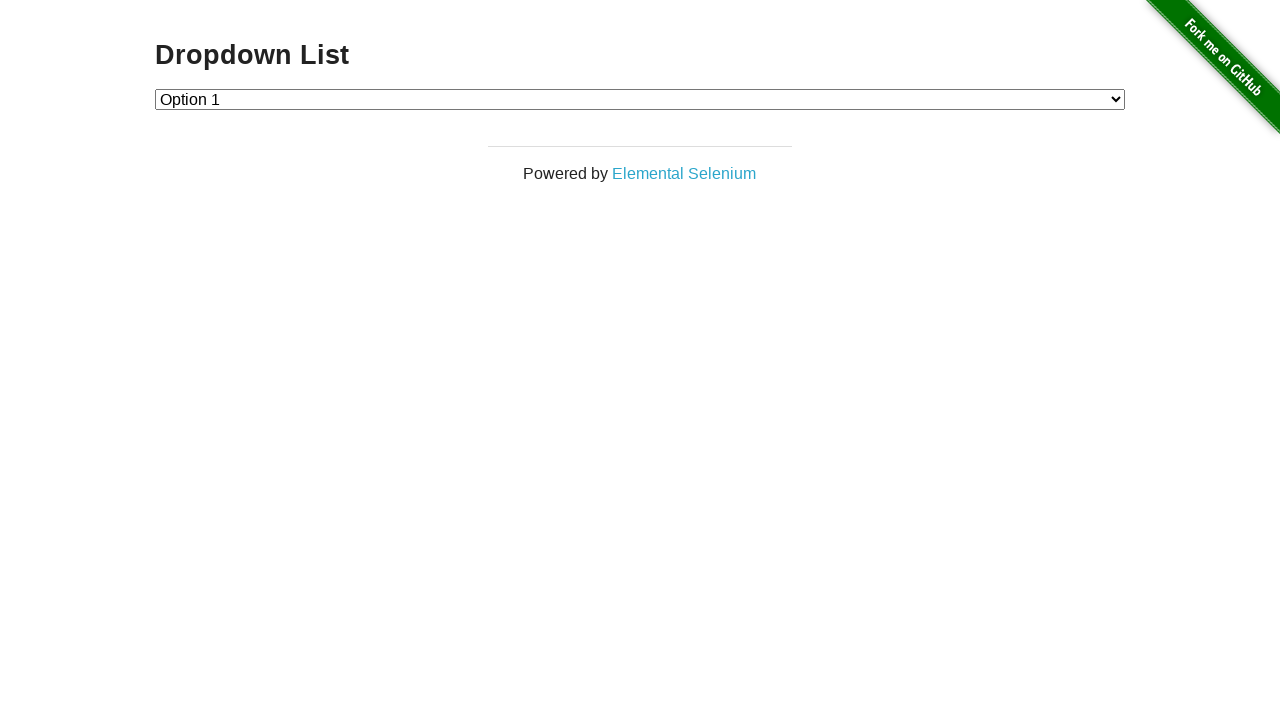

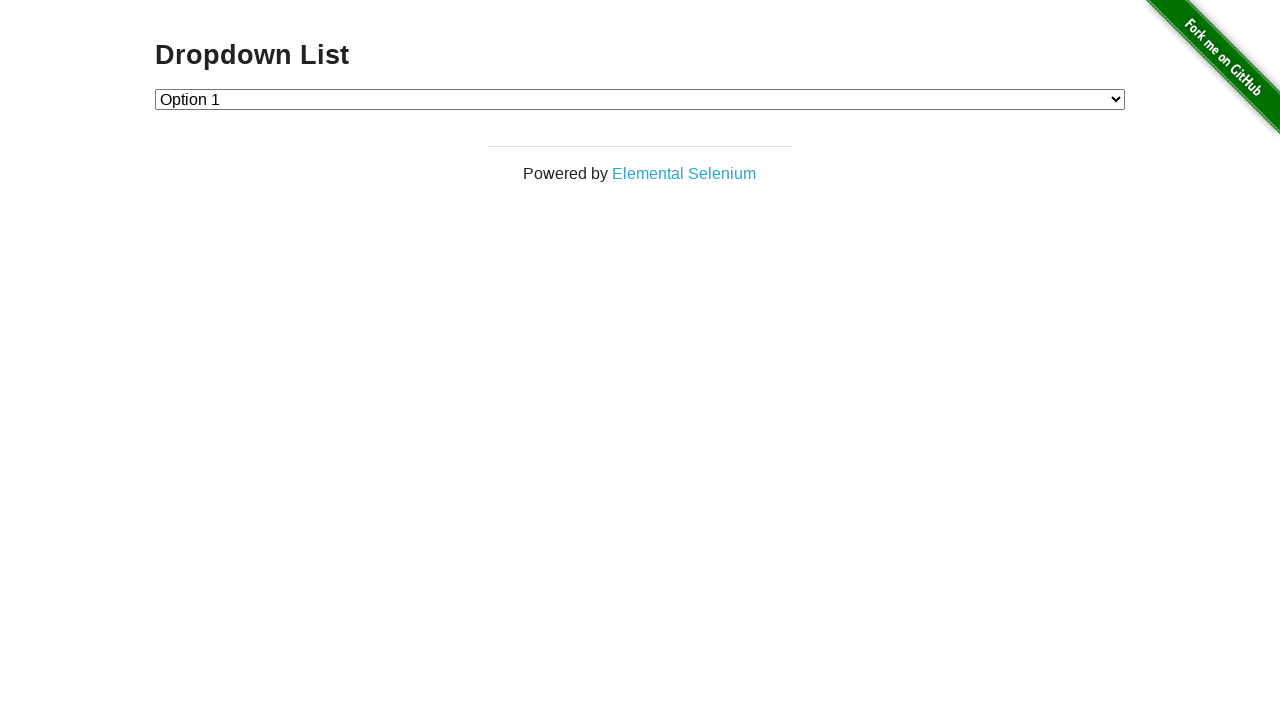